Navigates to the CollectorCrypt marketplace cards page and waits for the card listings to load and display.

Starting URL: https://collectorcrypt.com/marketplace/cards

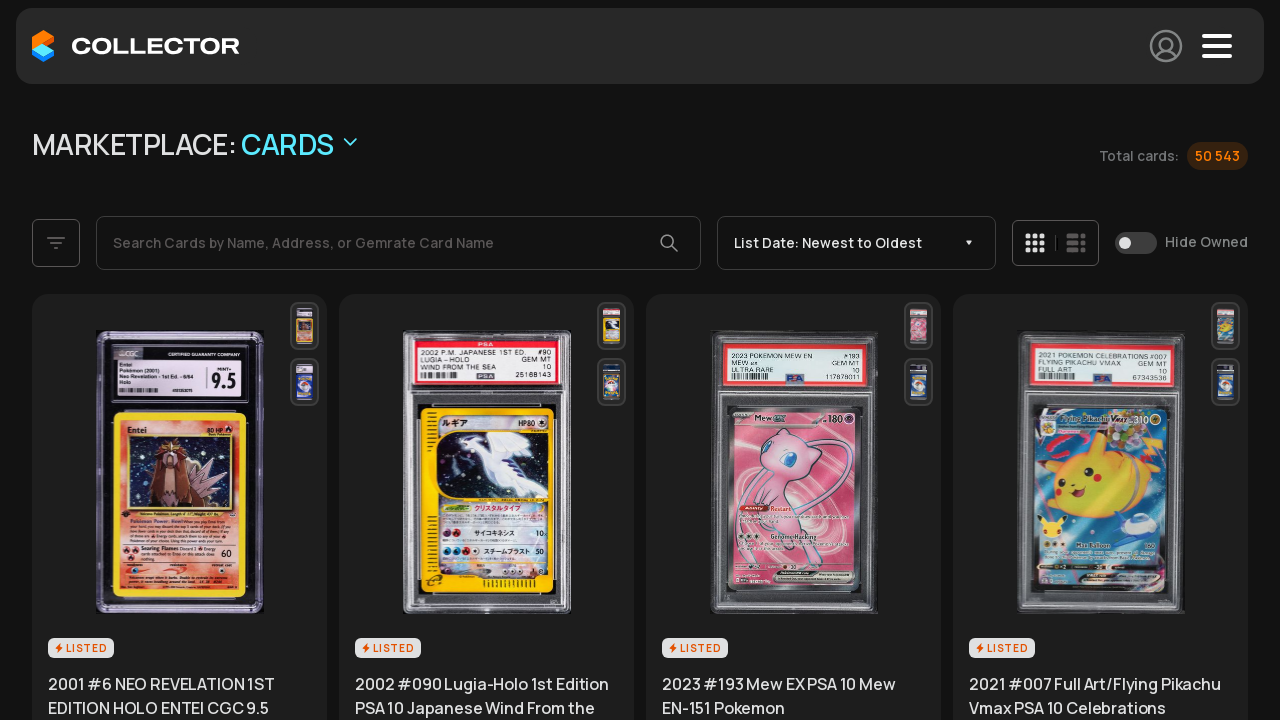

Navigated to CollectorCrypt marketplace cards page
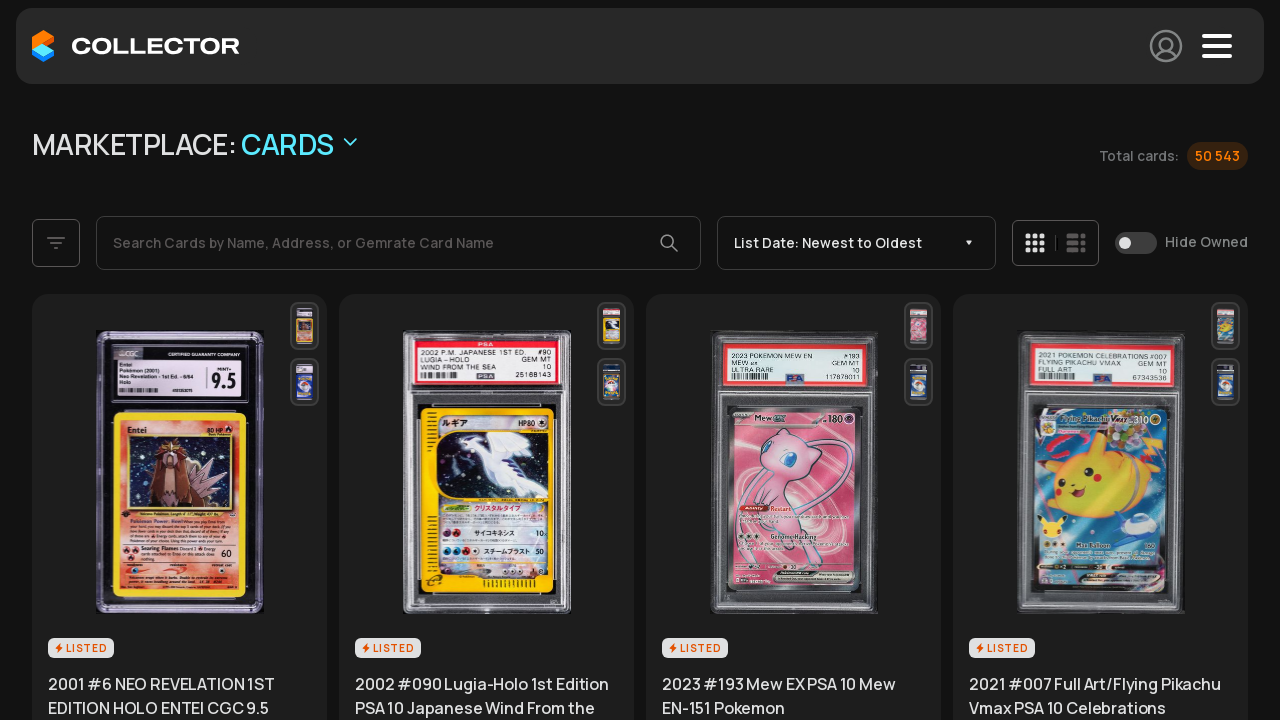

Card listings loaded and visible on the marketplace page
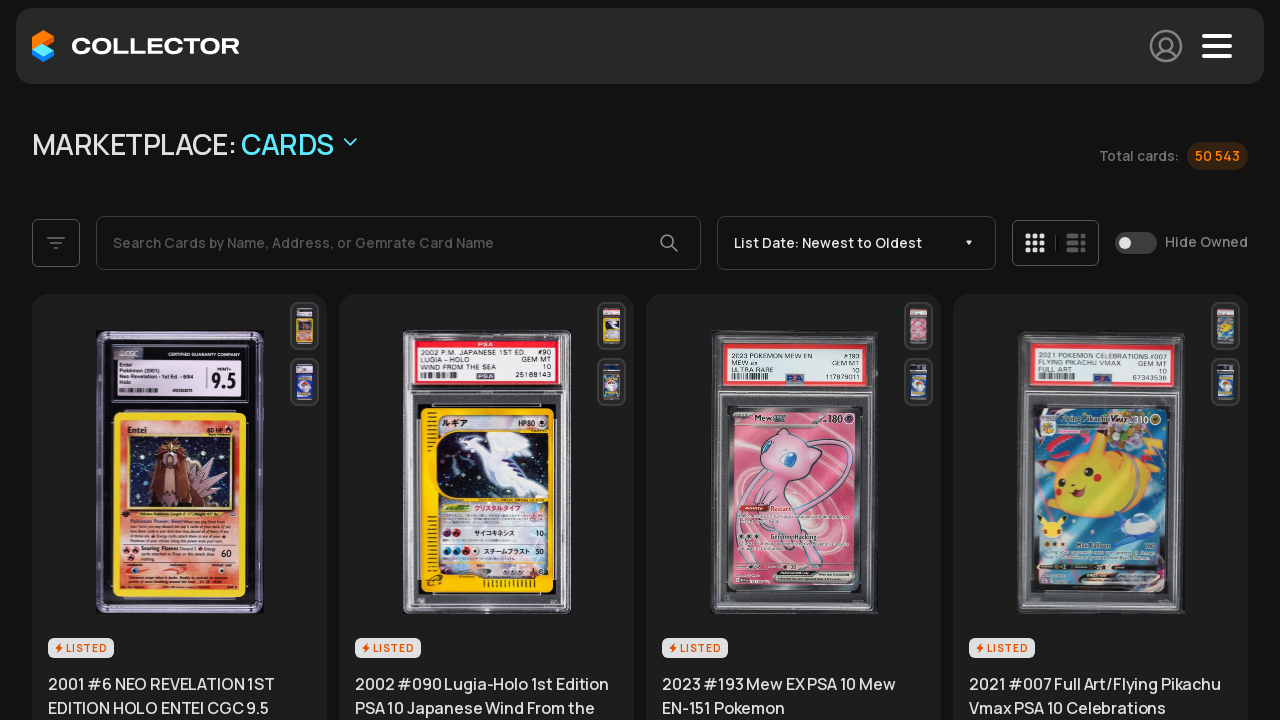

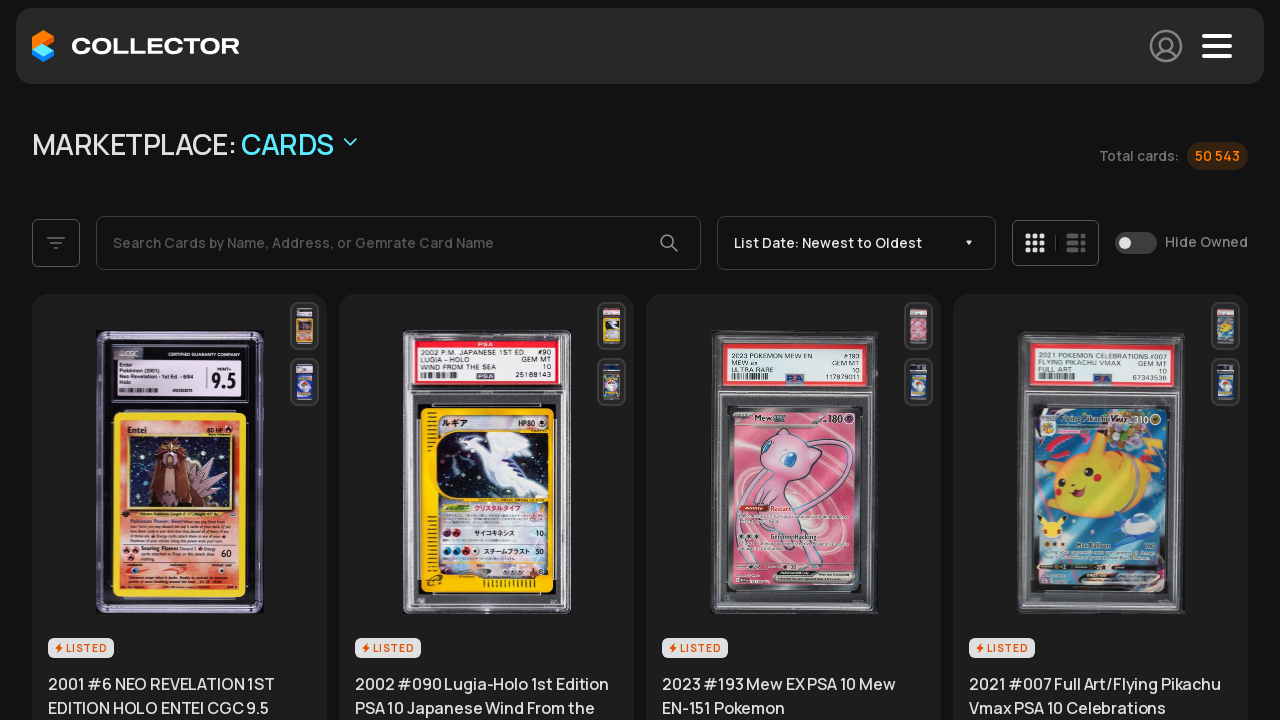